Tests checkbox functionality by navigating to a practice automation page and clicking on a checkbox element

Starting URL: https://rahulshettyacademy.com/AutomationPractice/

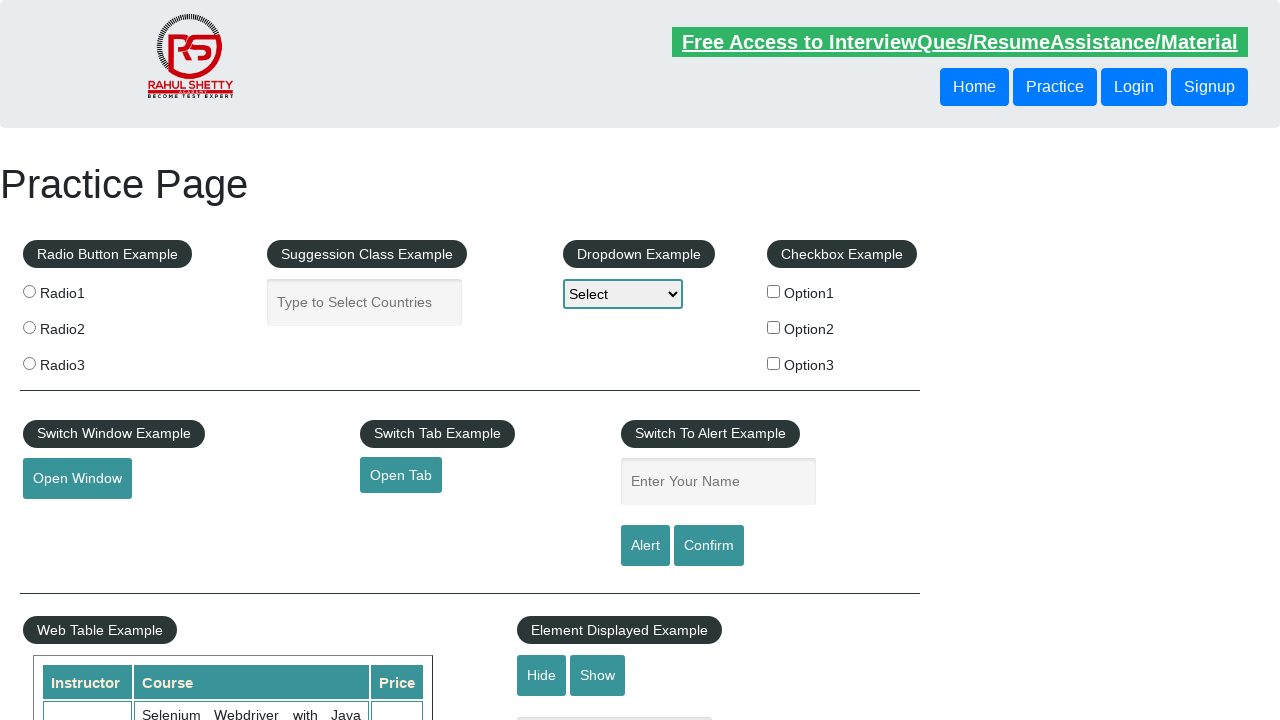

Navigated to automation practice page
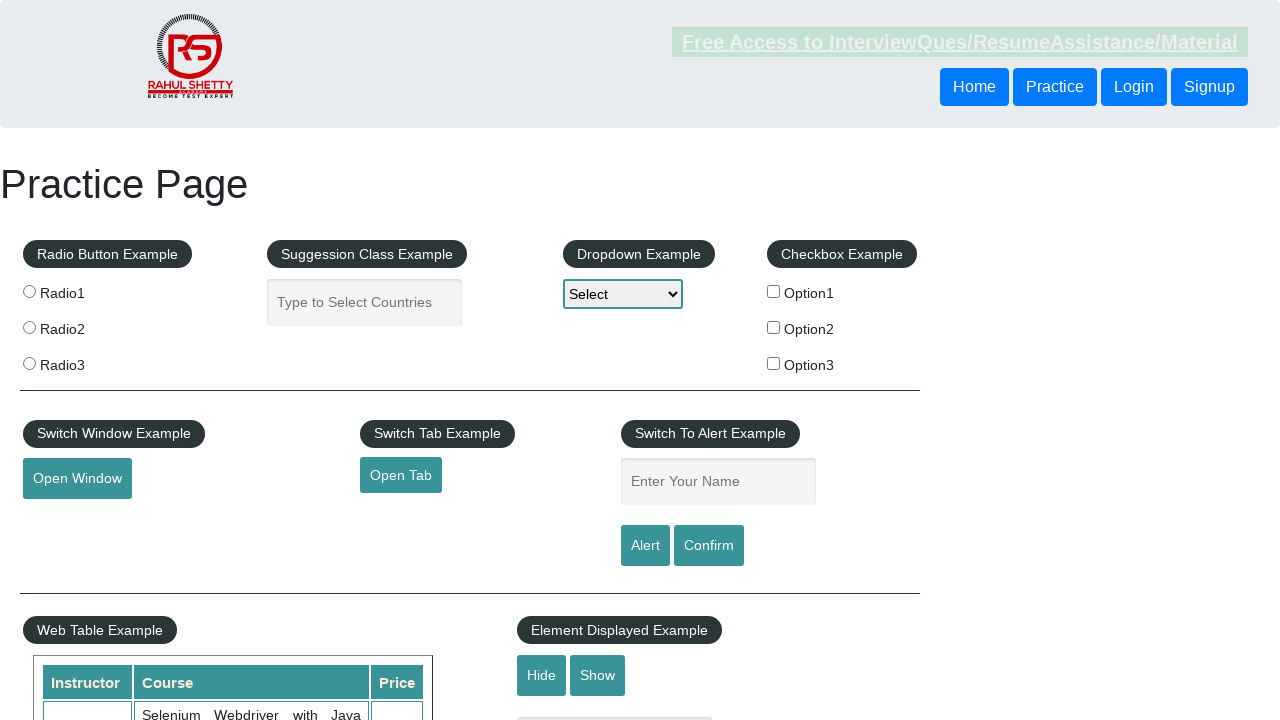

Checkbox element loaded and is available
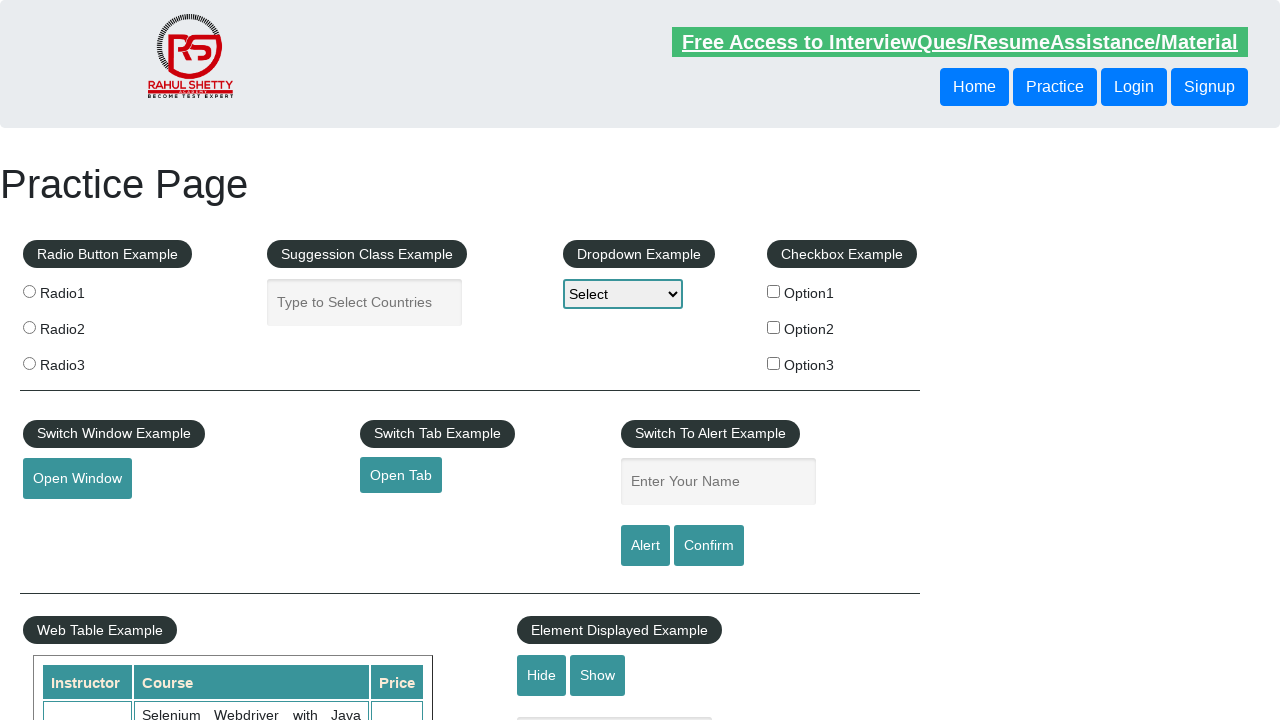

Clicked checkbox element #checkBoxOption1 at (774, 291) on #checkBoxOption1
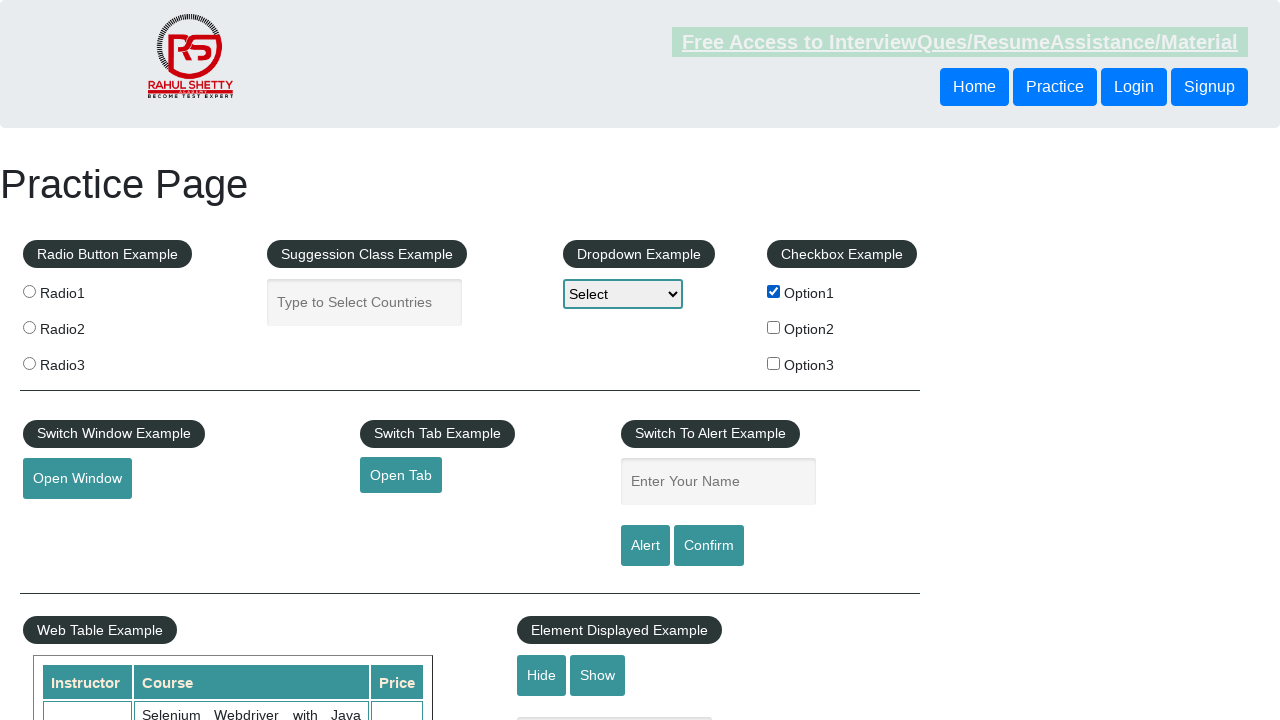

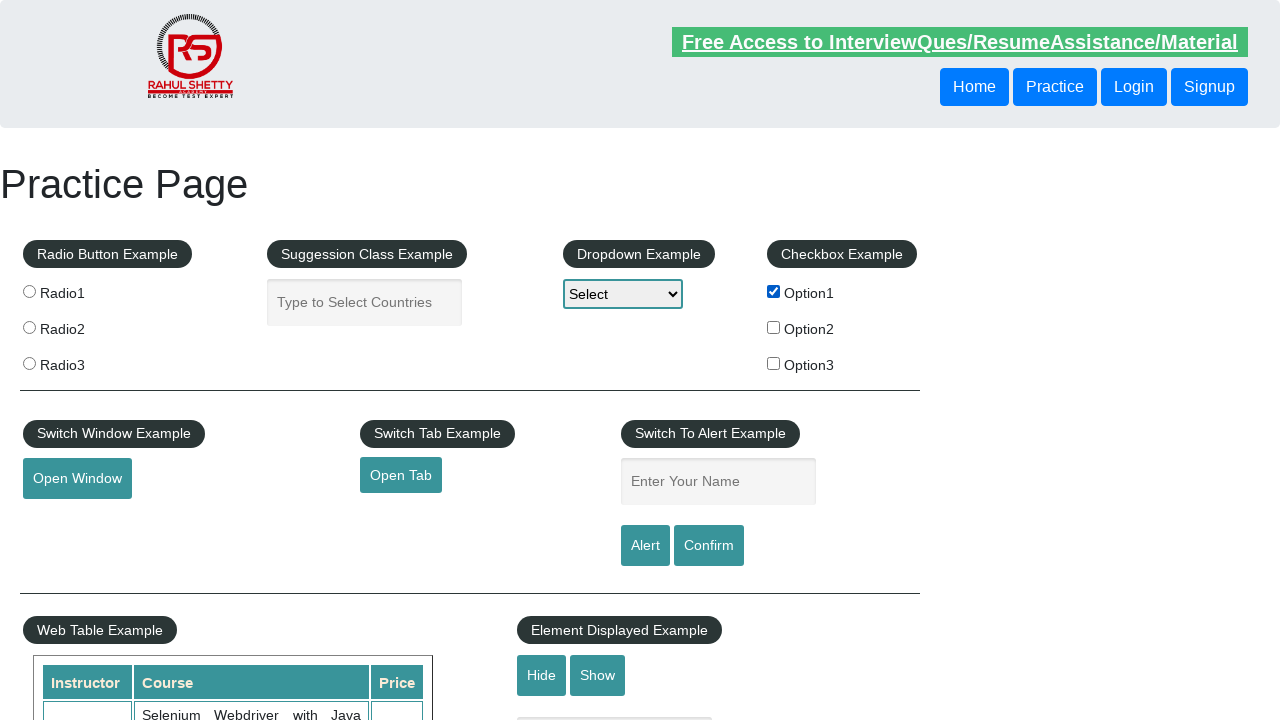